Tests marking all items as completed using the "Mark all as complete" checkbox

Starting URL: https://demo.playwright.dev/todomvc

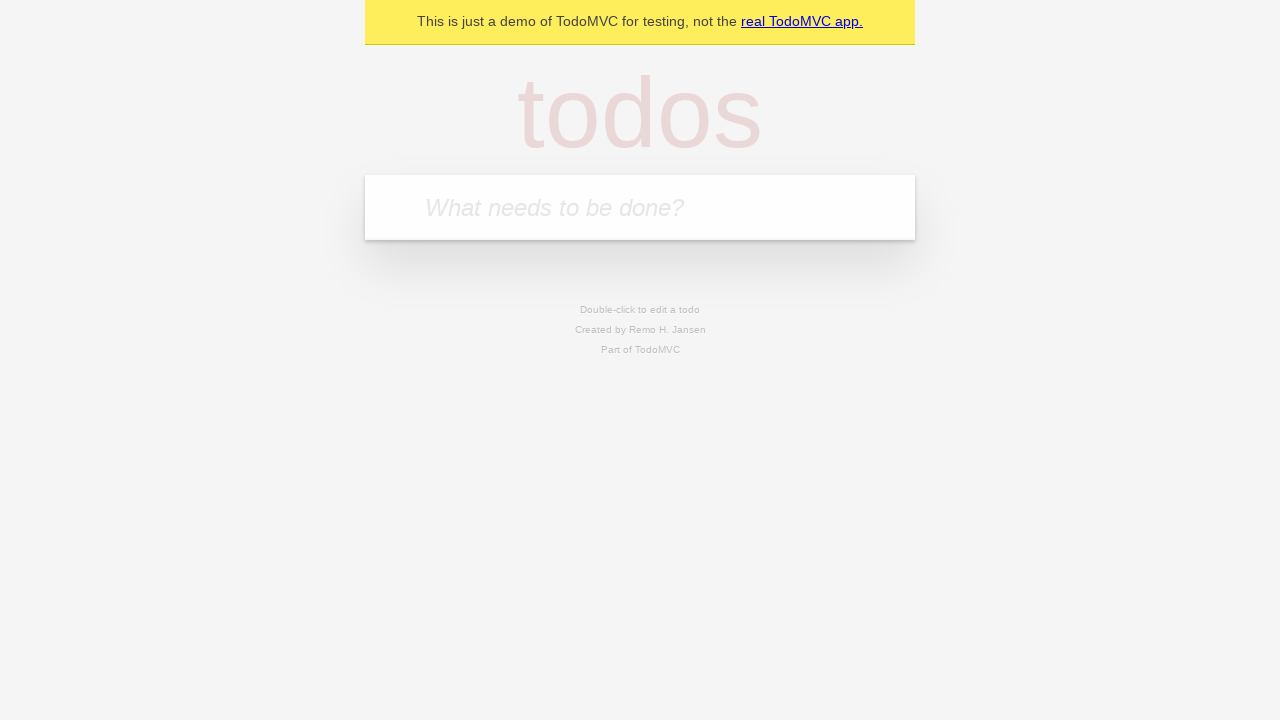

Filled todo input with 'buy some cheese' on internal:attr=[placeholder="What needs to be done?"i]
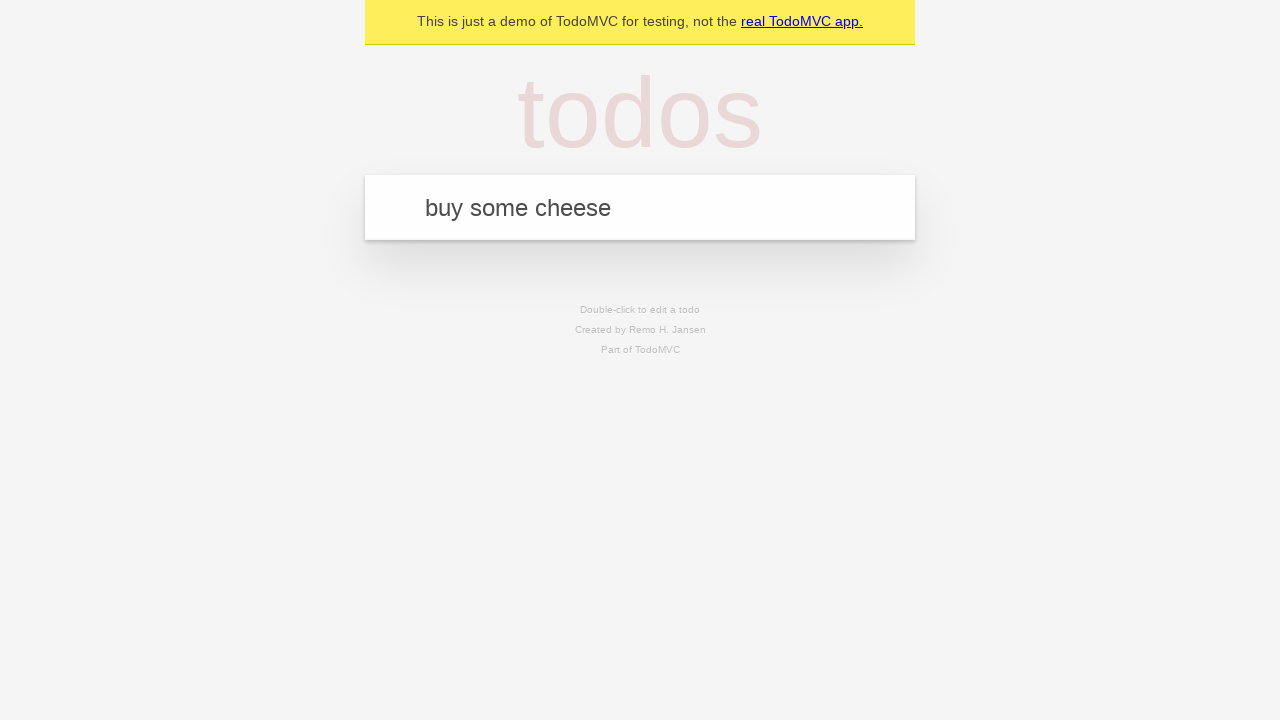

Pressed Enter to add first todo on internal:attr=[placeholder="What needs to be done?"i]
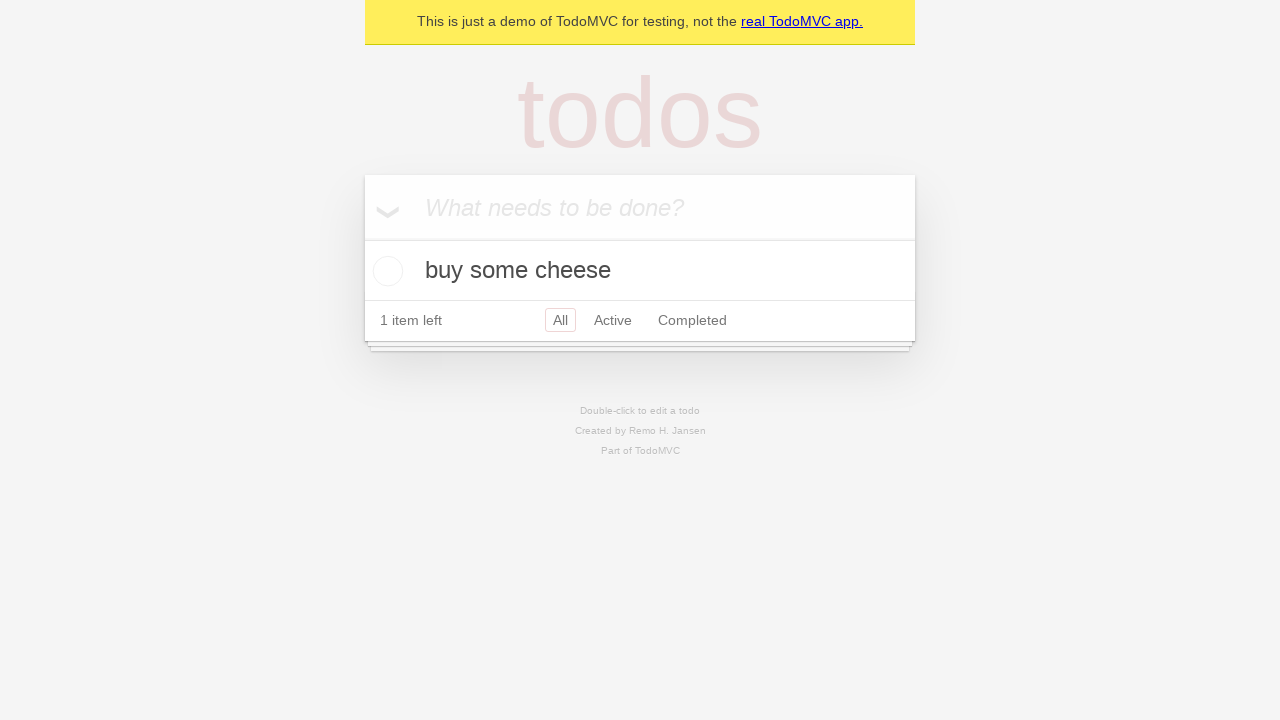

Filled todo input with 'feed the cat' on internal:attr=[placeholder="What needs to be done?"i]
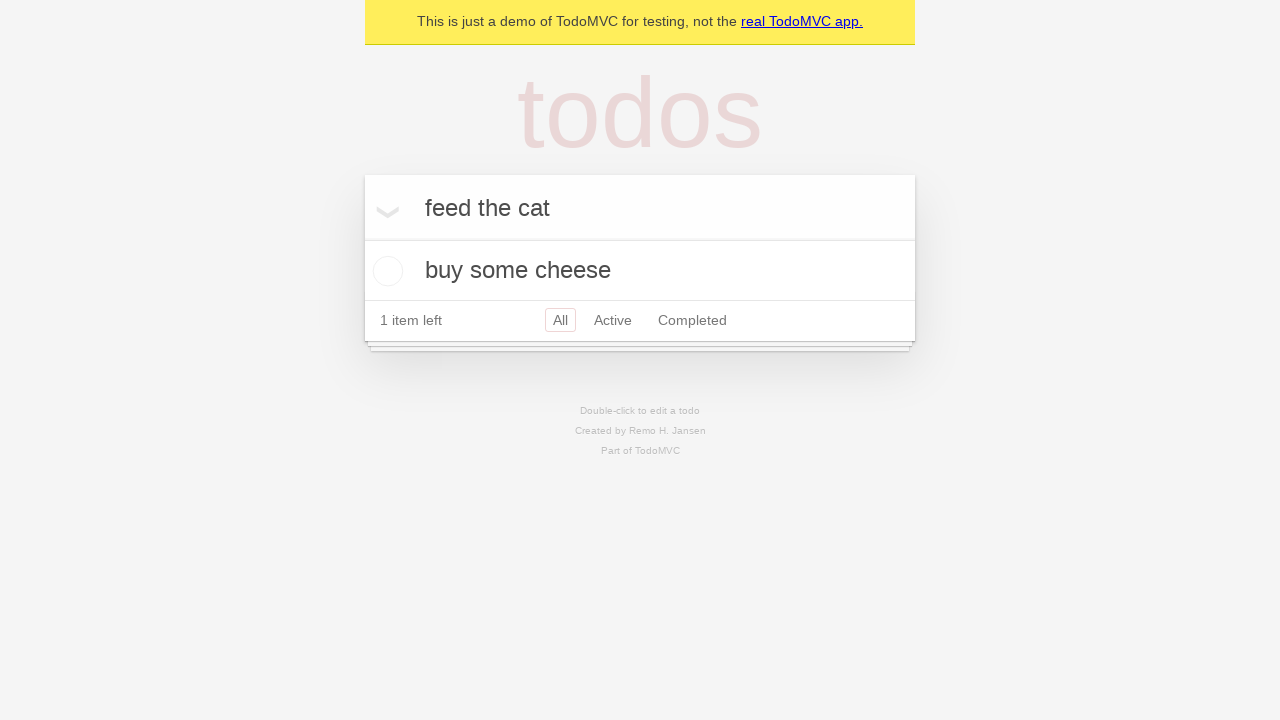

Pressed Enter to add second todo on internal:attr=[placeholder="What needs to be done?"i]
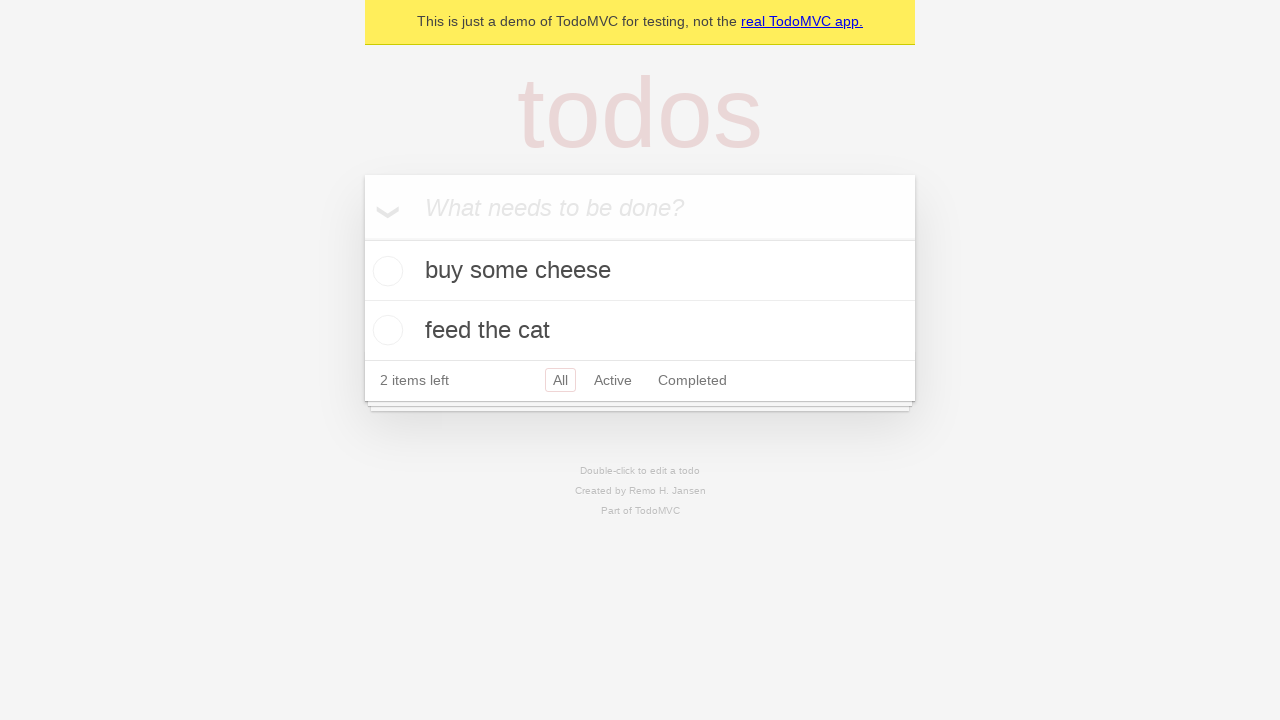

Filled todo input with 'book a doctors appointment' on internal:attr=[placeholder="What needs to be done?"i]
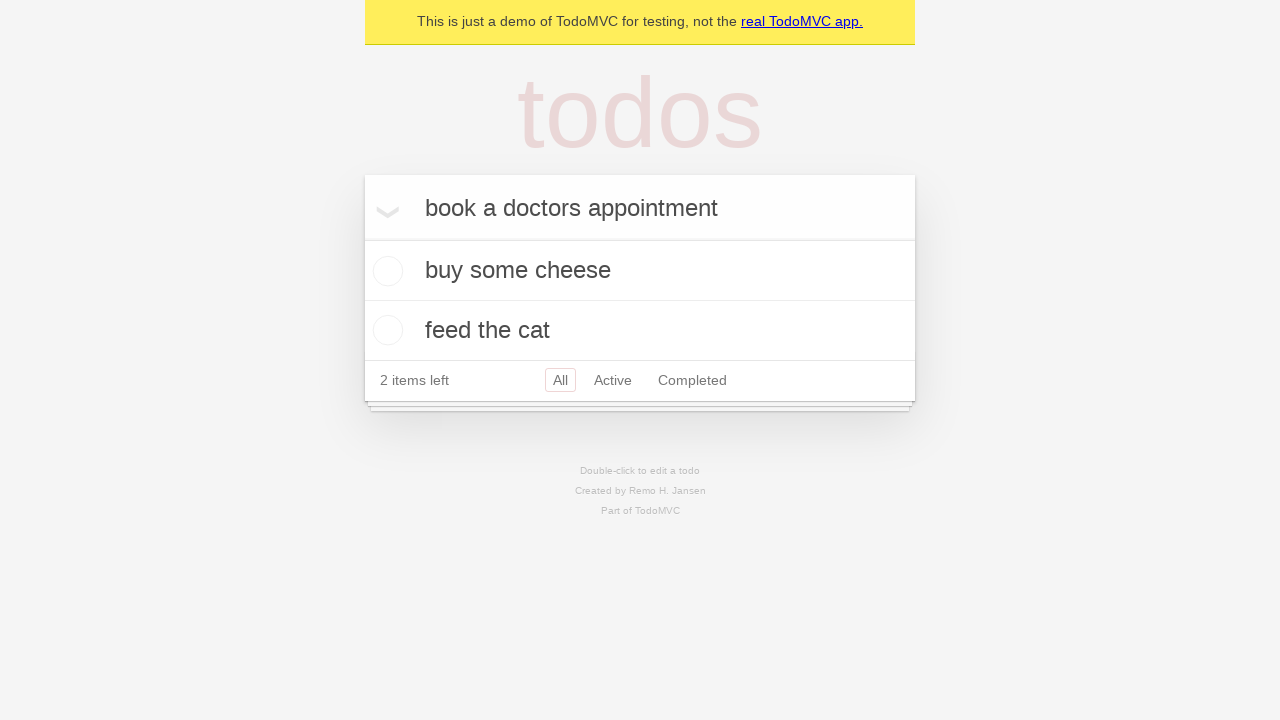

Pressed Enter to add third todo on internal:attr=[placeholder="What needs to be done?"i]
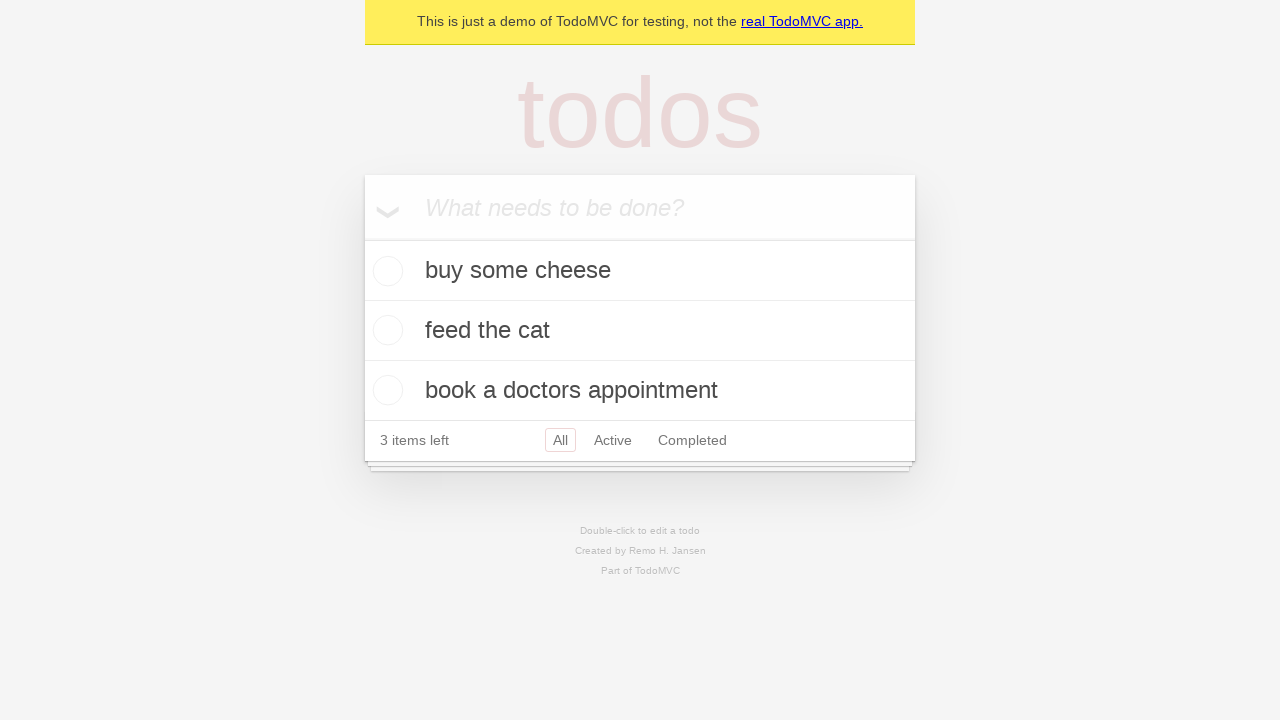

Clicked 'Mark all as complete' checkbox at (362, 238) on internal:label="Mark all as complete"i
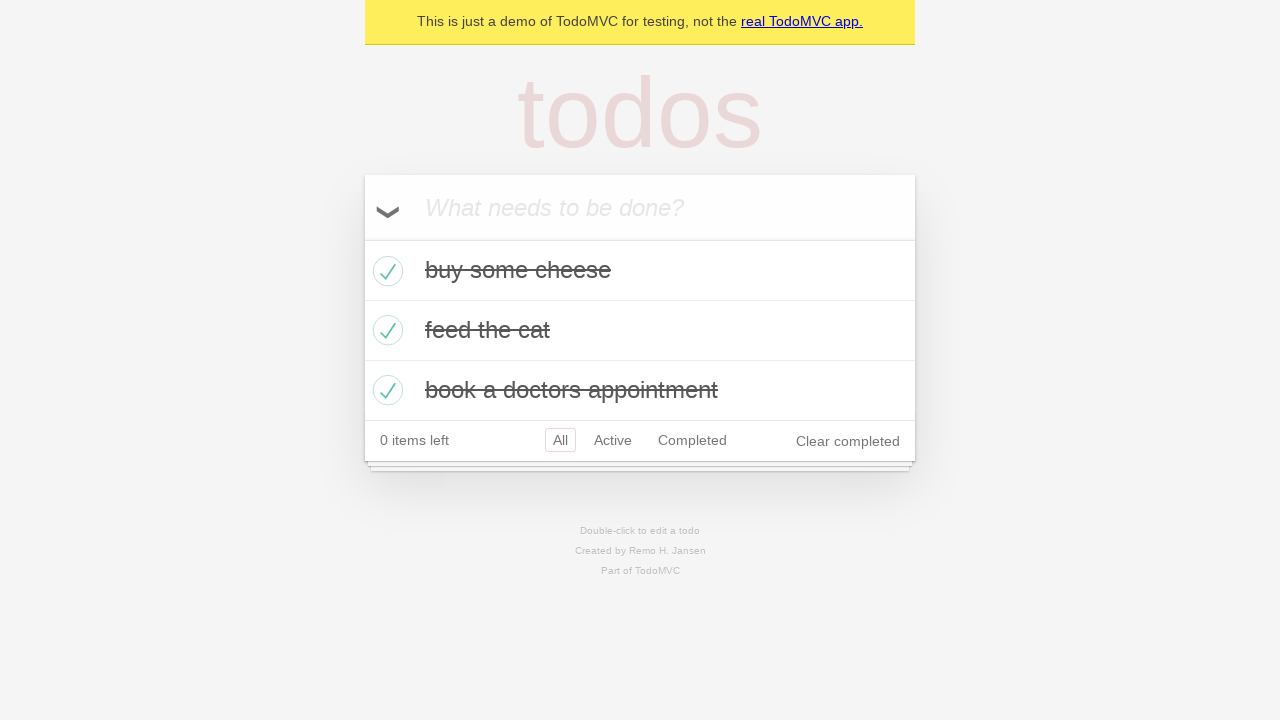

Verified that todo items are marked as completed
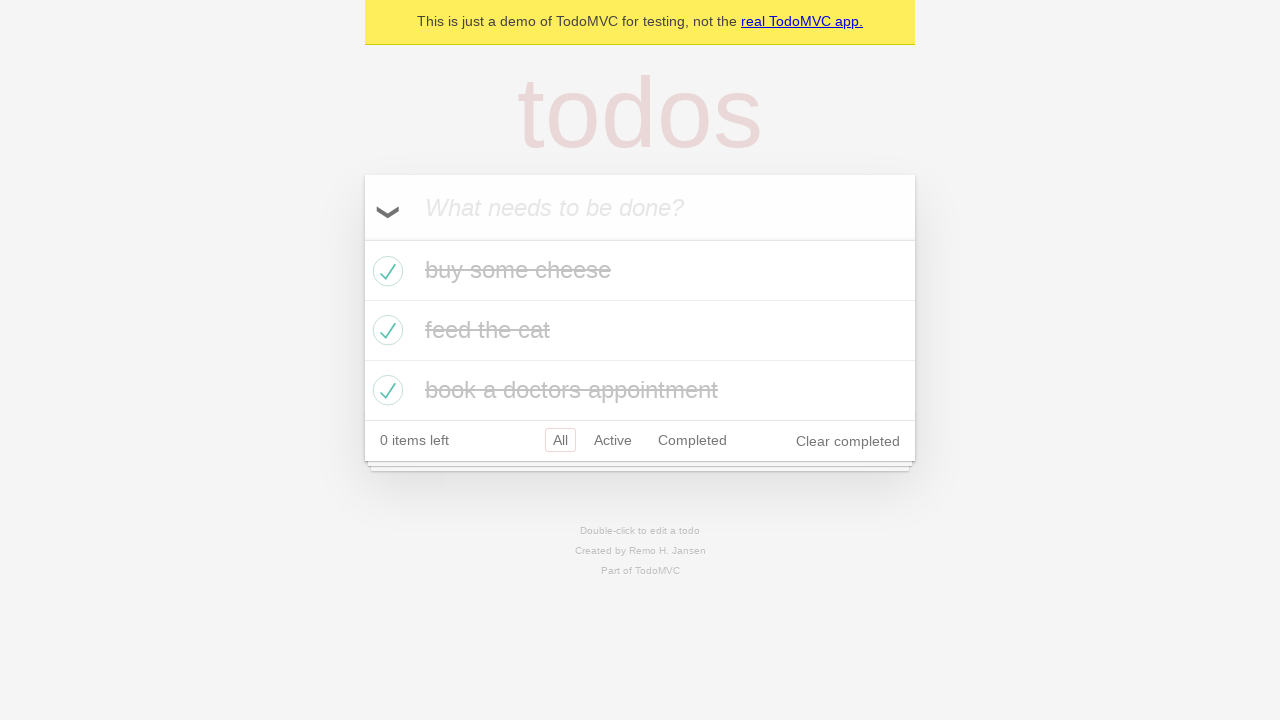

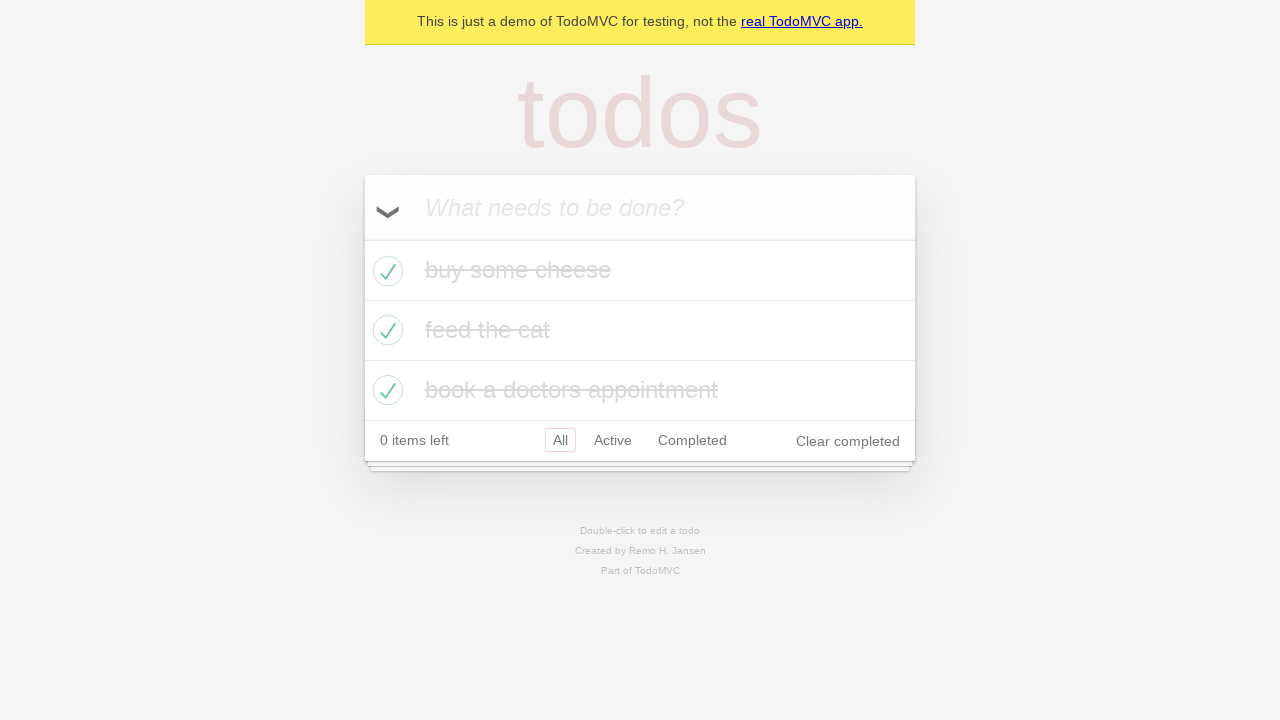